Tests JavaScript scroll functionality by navigating to a website and scrolling to a specific element (frontend course link) using JavaScript's scrollIntoView method.

Starting URL: https://teachmeskills.by/

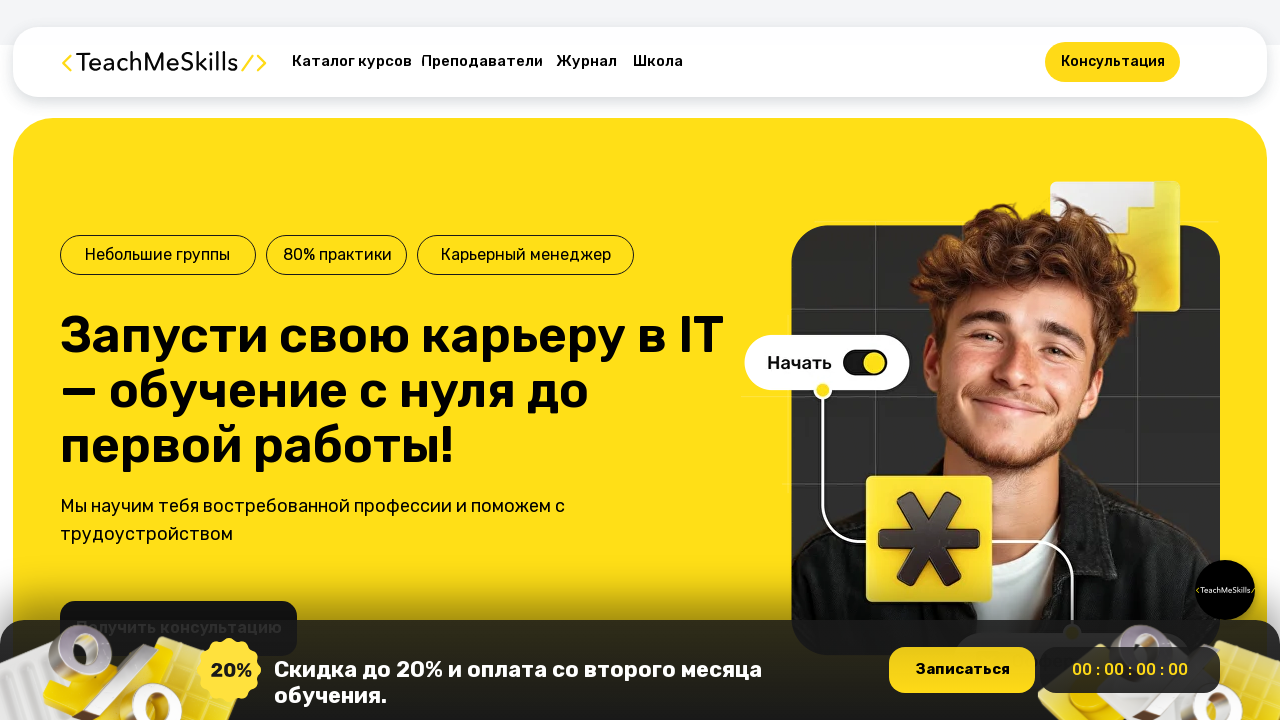

Navigated to https://teachmeskills.by/
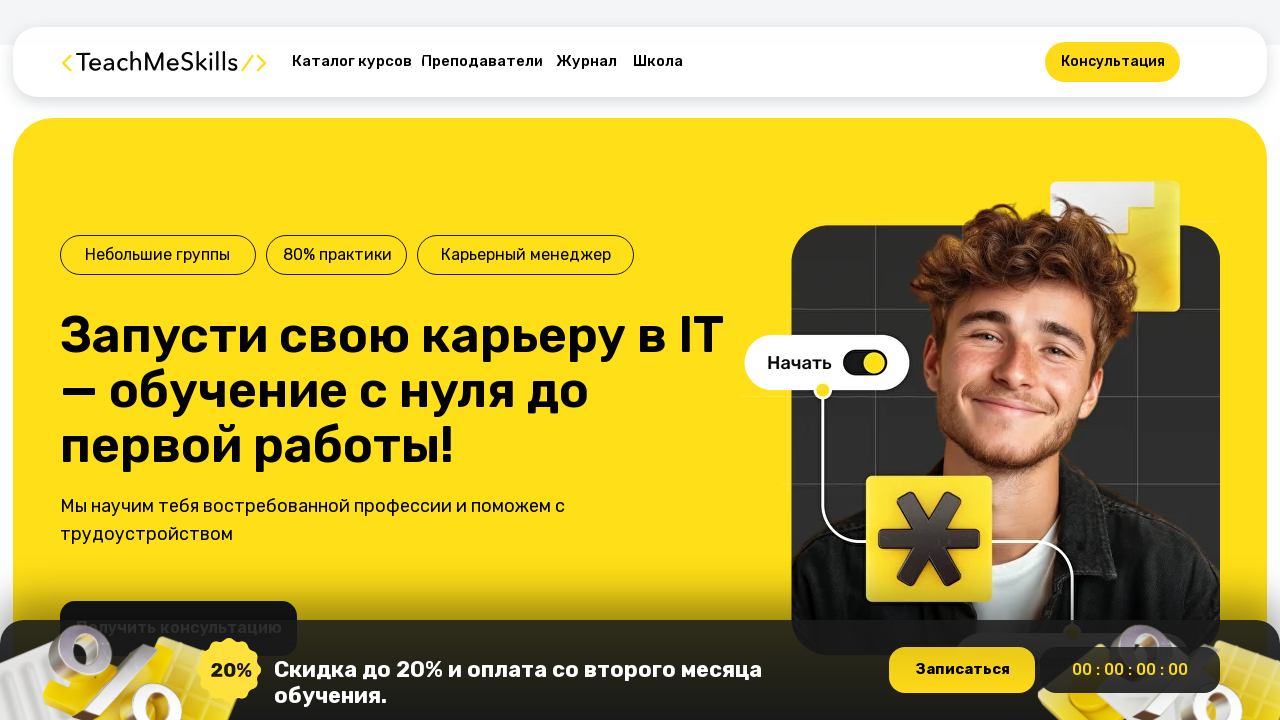

Located the frontend course link element
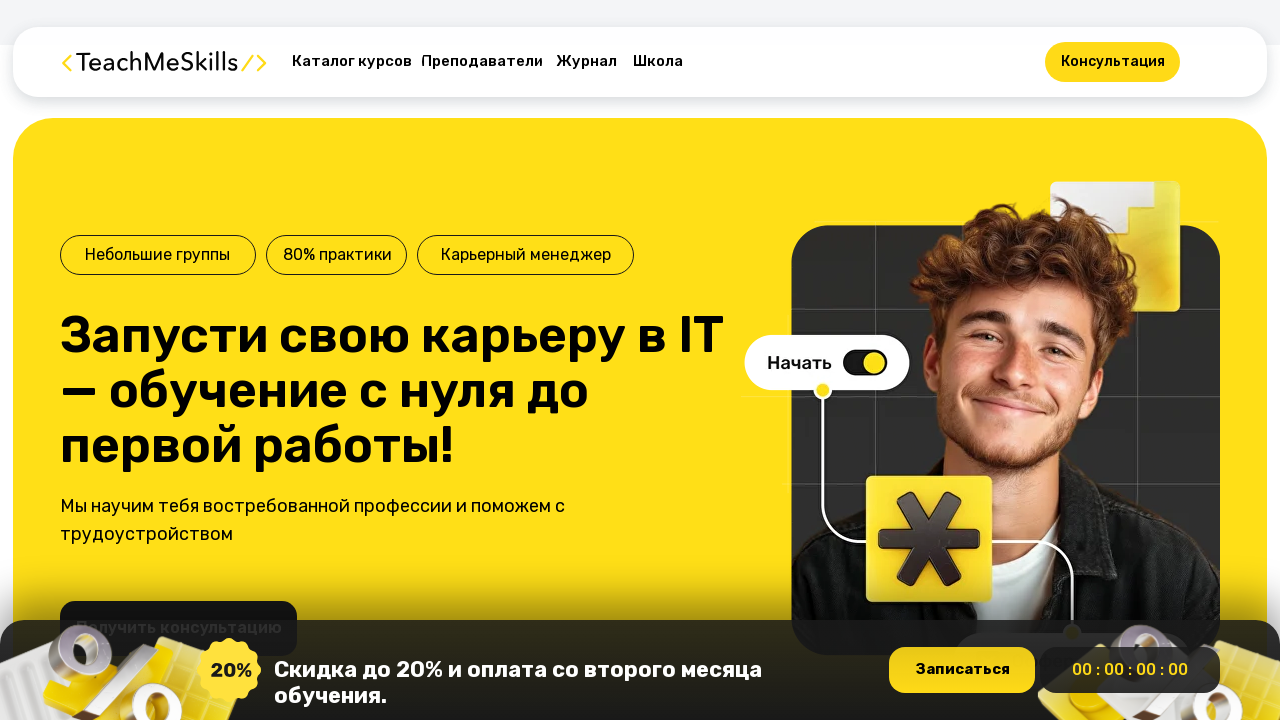

Scrolled to frontend course link using JavaScript scrollIntoView method
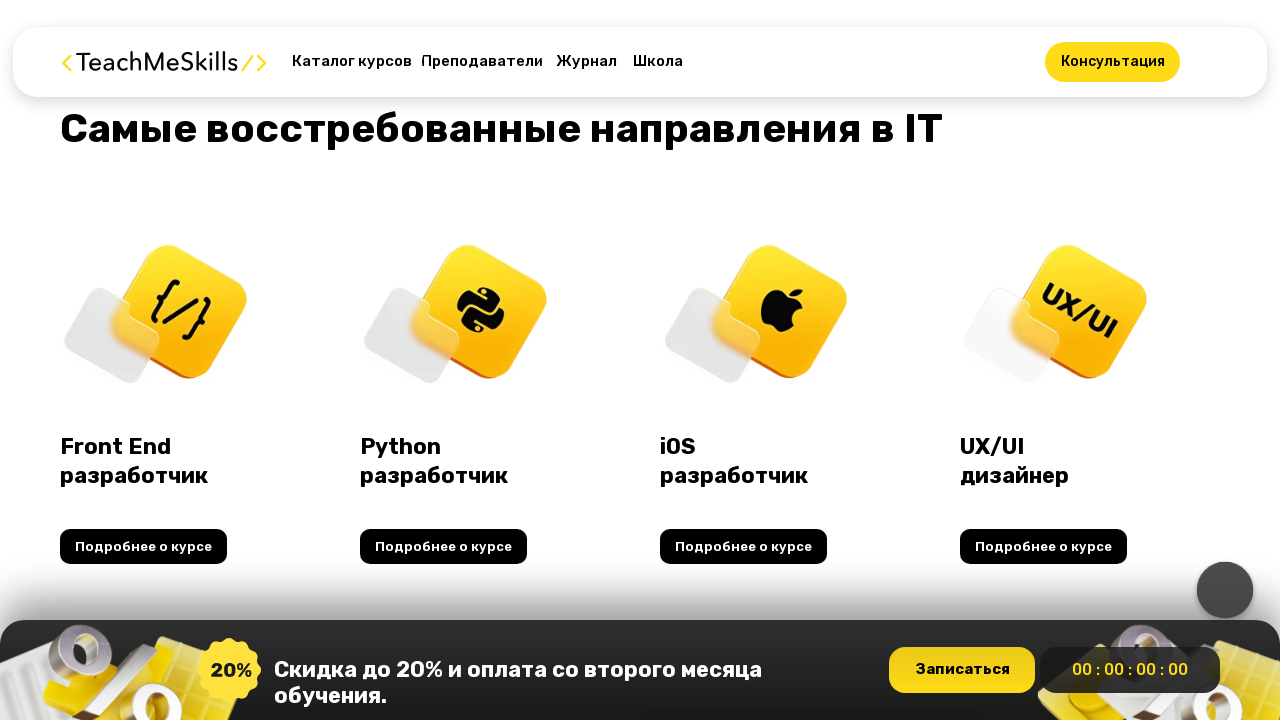

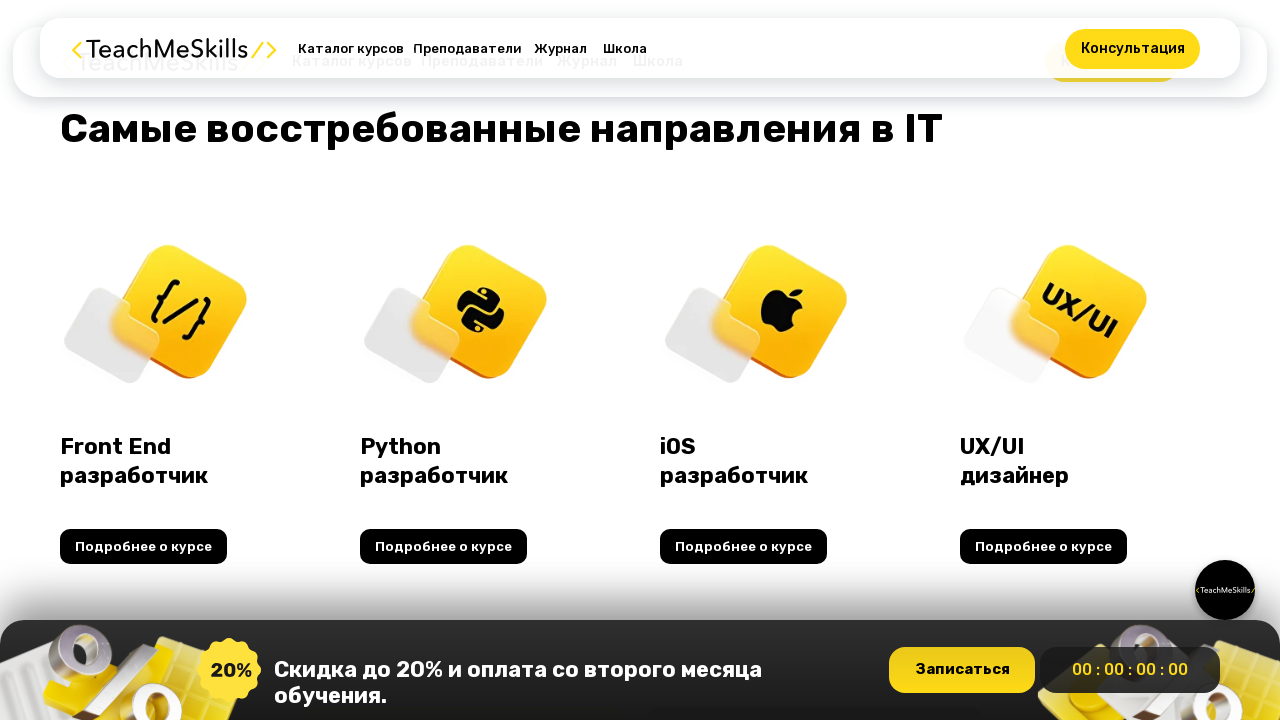